Tests browser navigation commands by navigating between YouTube and another website, then using back and forward browser history navigation

Starting URL: https://www.youtube.com/

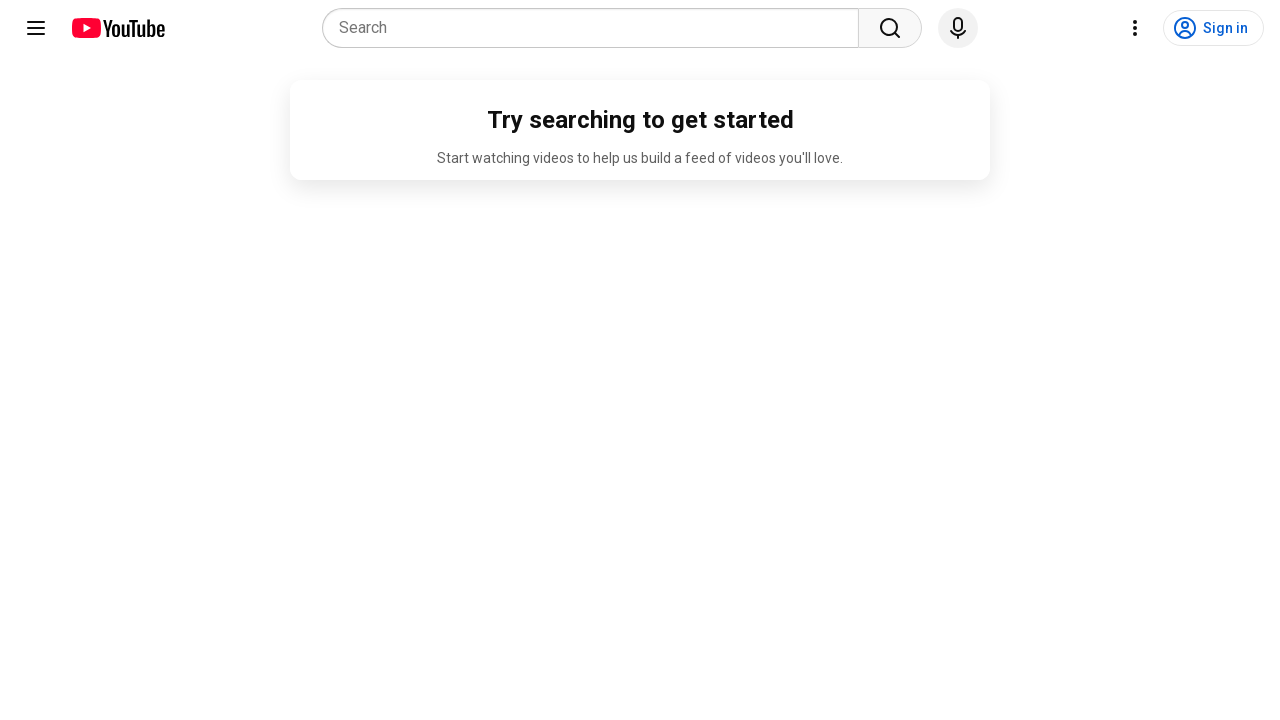

Navigated to https://www.pavantestingtools.com/
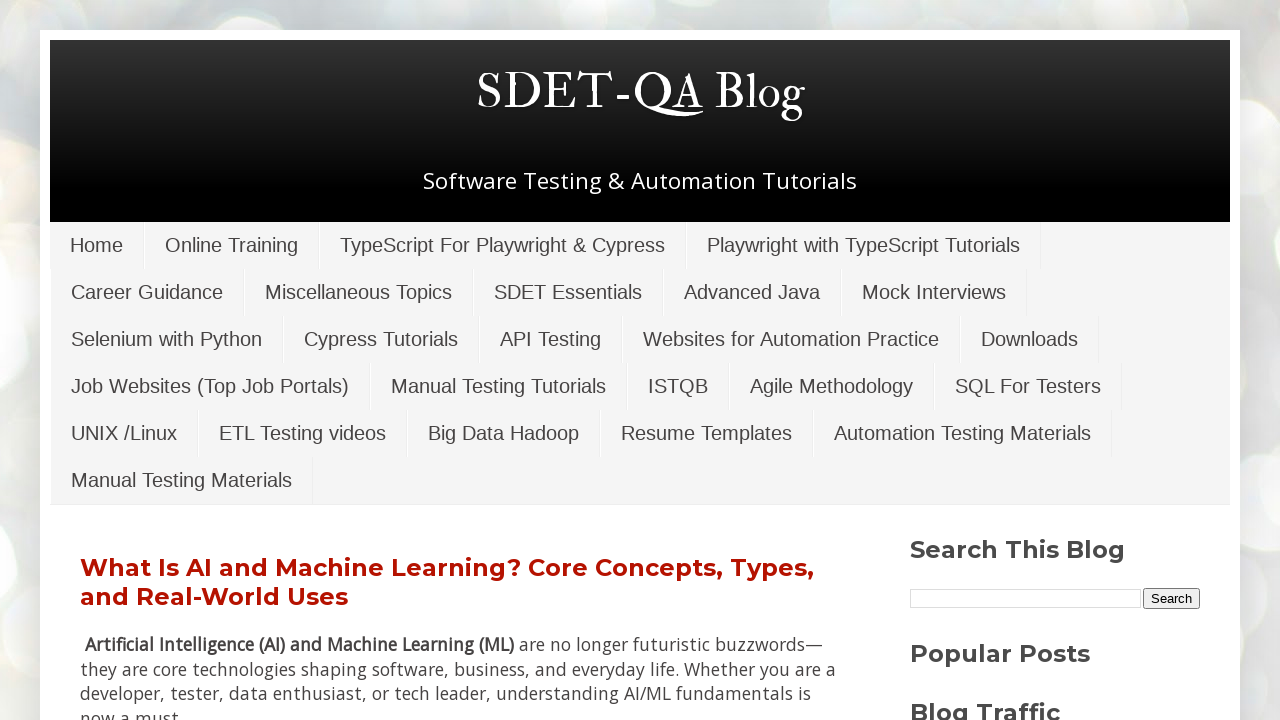

Used browser back button to navigate back to YouTube
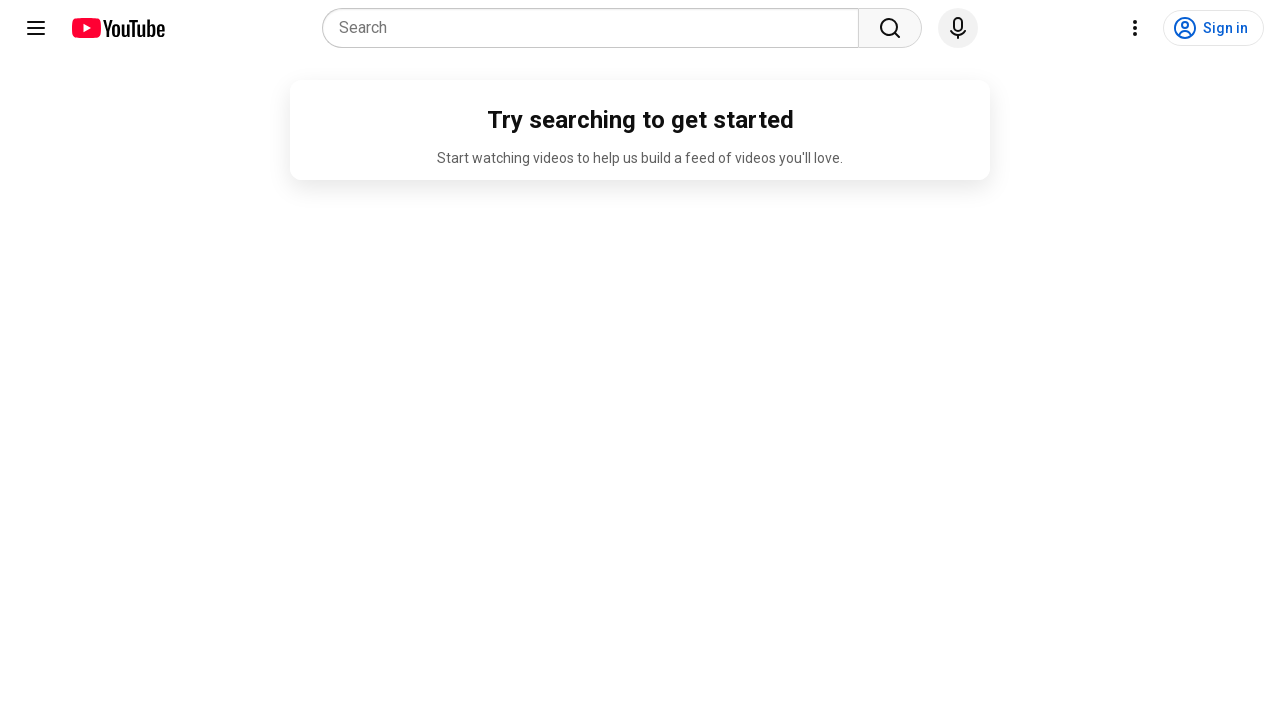

Used browser forward button to navigate forward to pavantestingtools
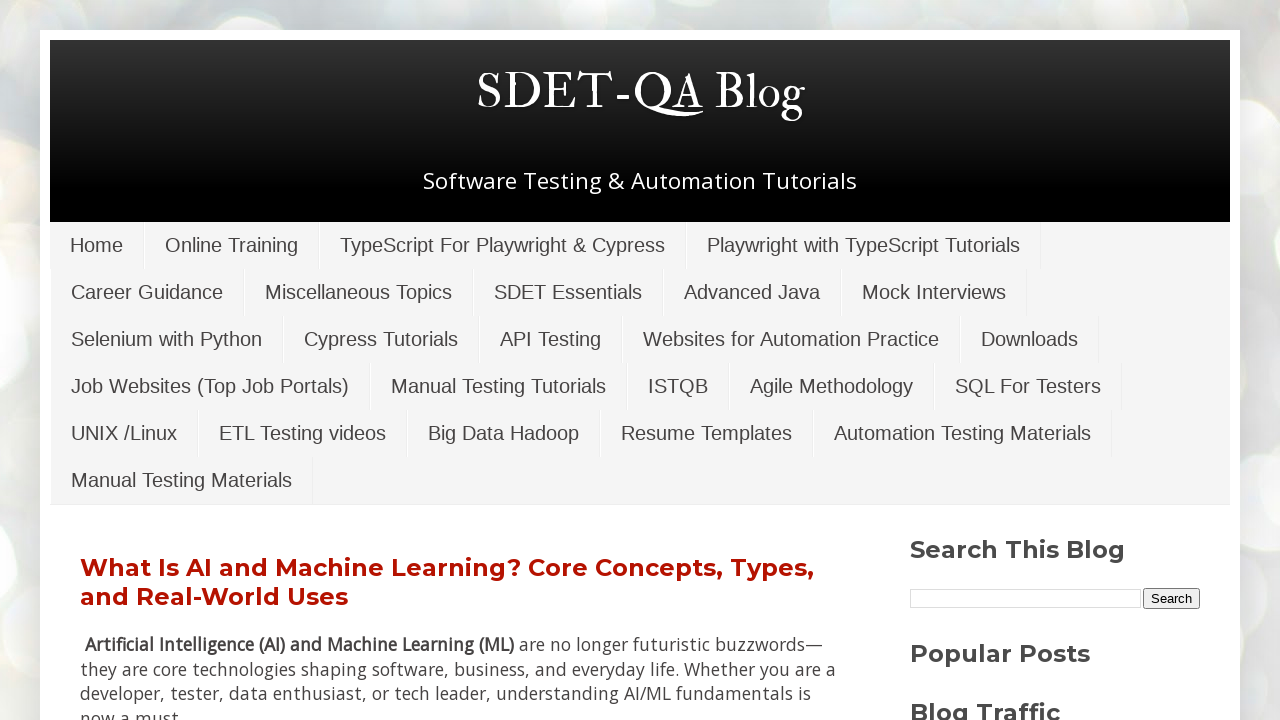

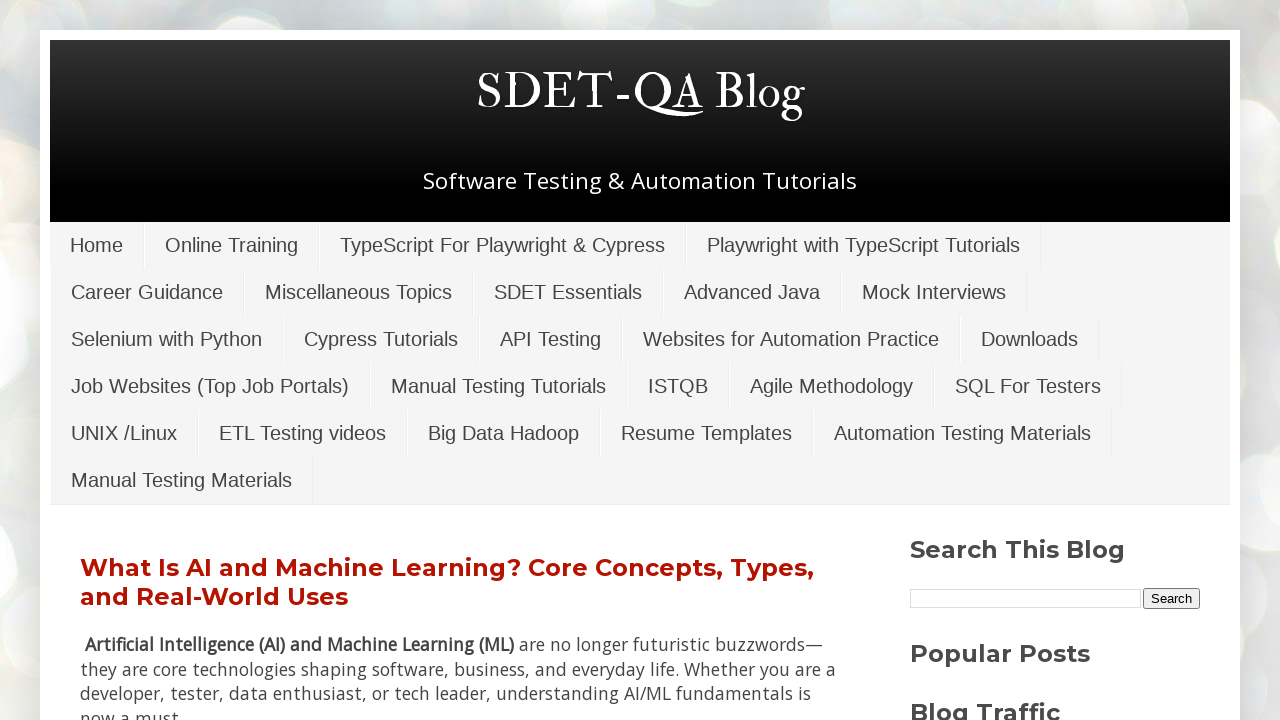